Clicks on the sign-in/create account link on the playground page

Starting URL: https://playground.mailslurp.com

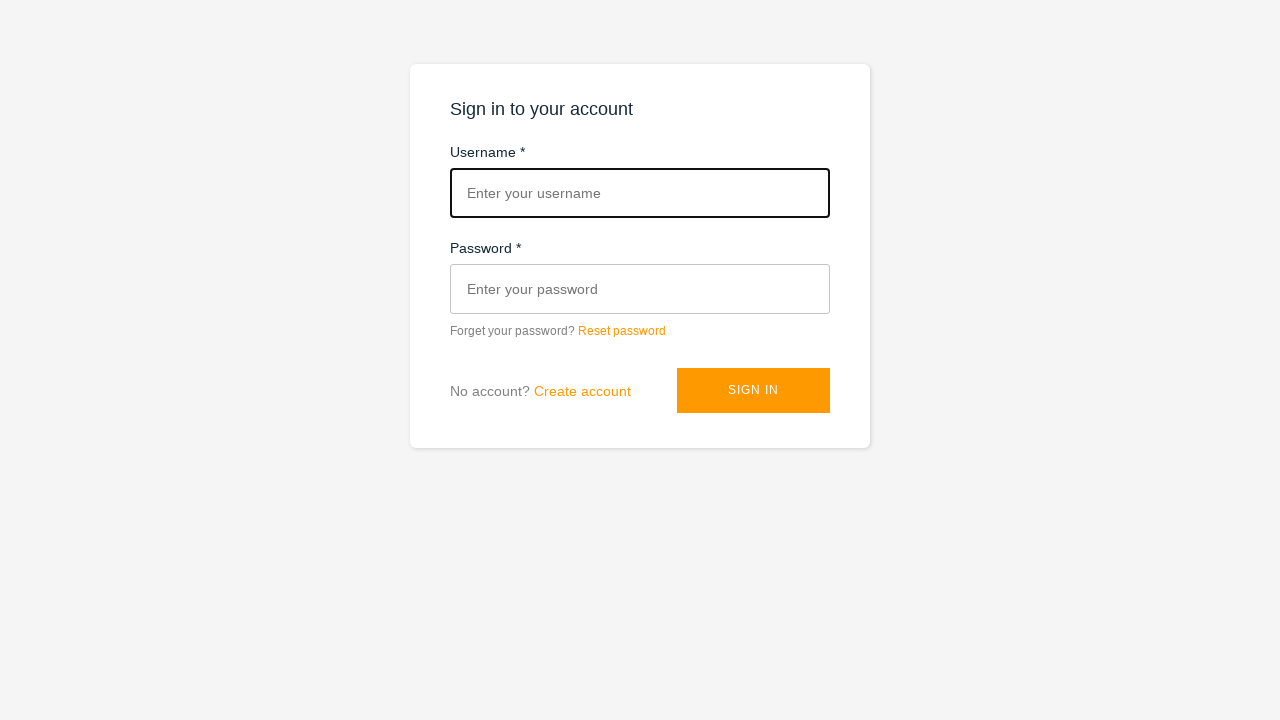

Navigated to MailSlurp playground page
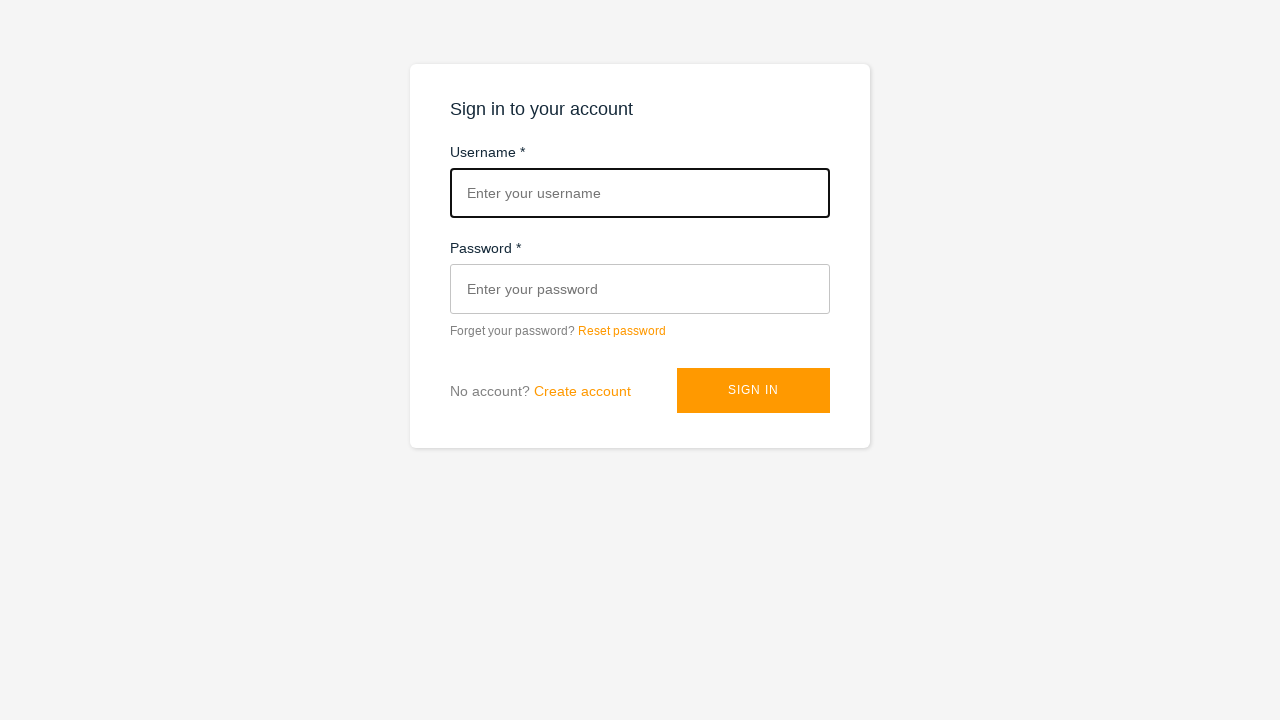

Clicked on the sign-in/create account link at (582, 391) on [data-test=sign-in-create-account-link]
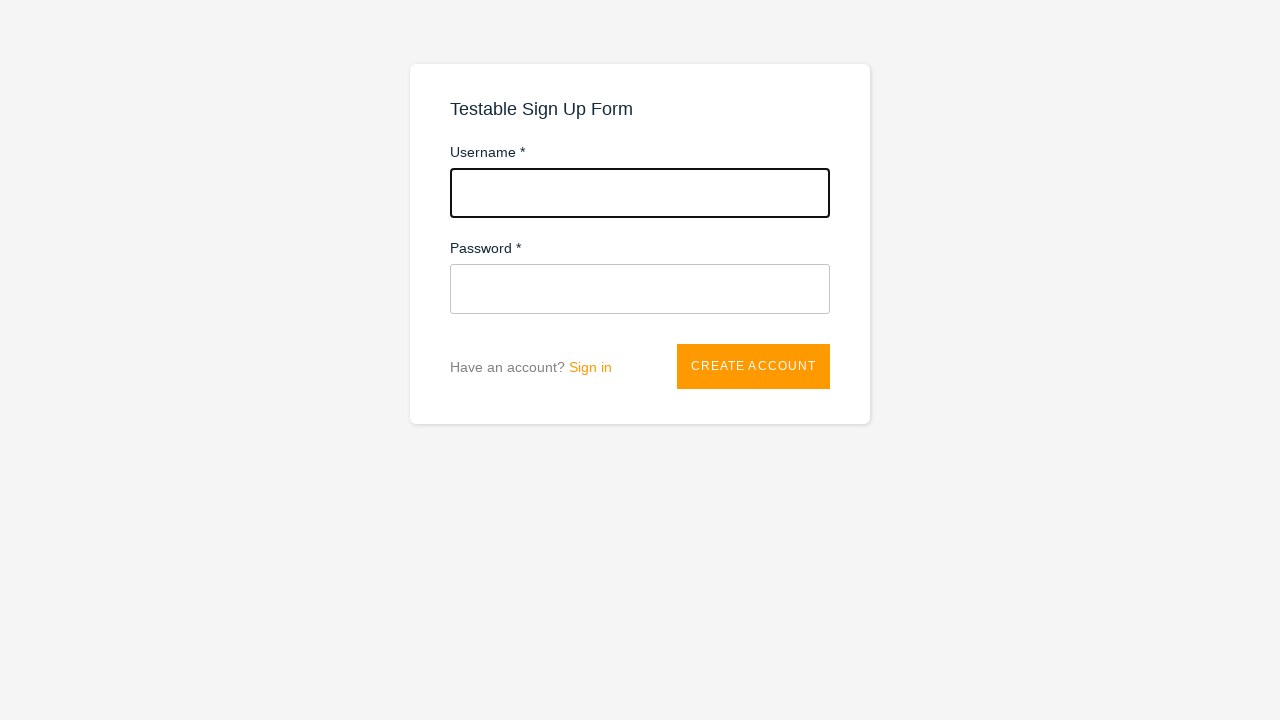

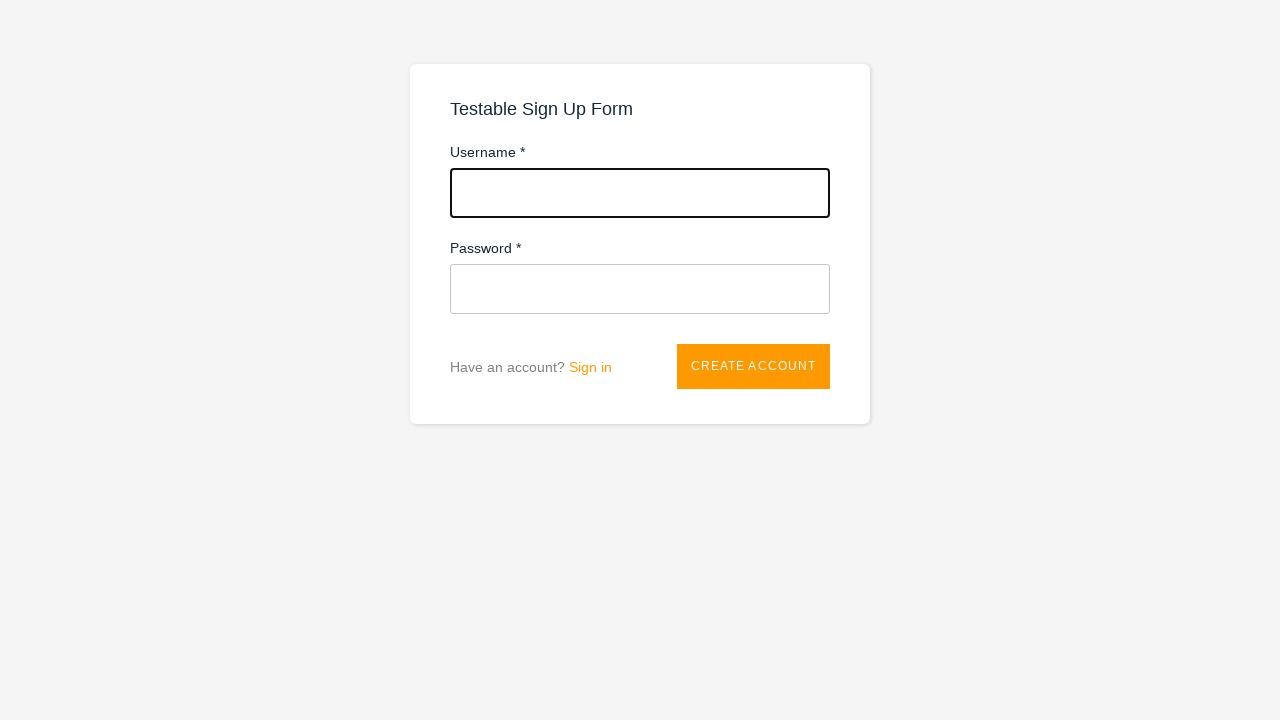